Tests navigation to the Elements section and verifies that the right side advertisement element is displayed.

Starting URL: https://demoqa.com/

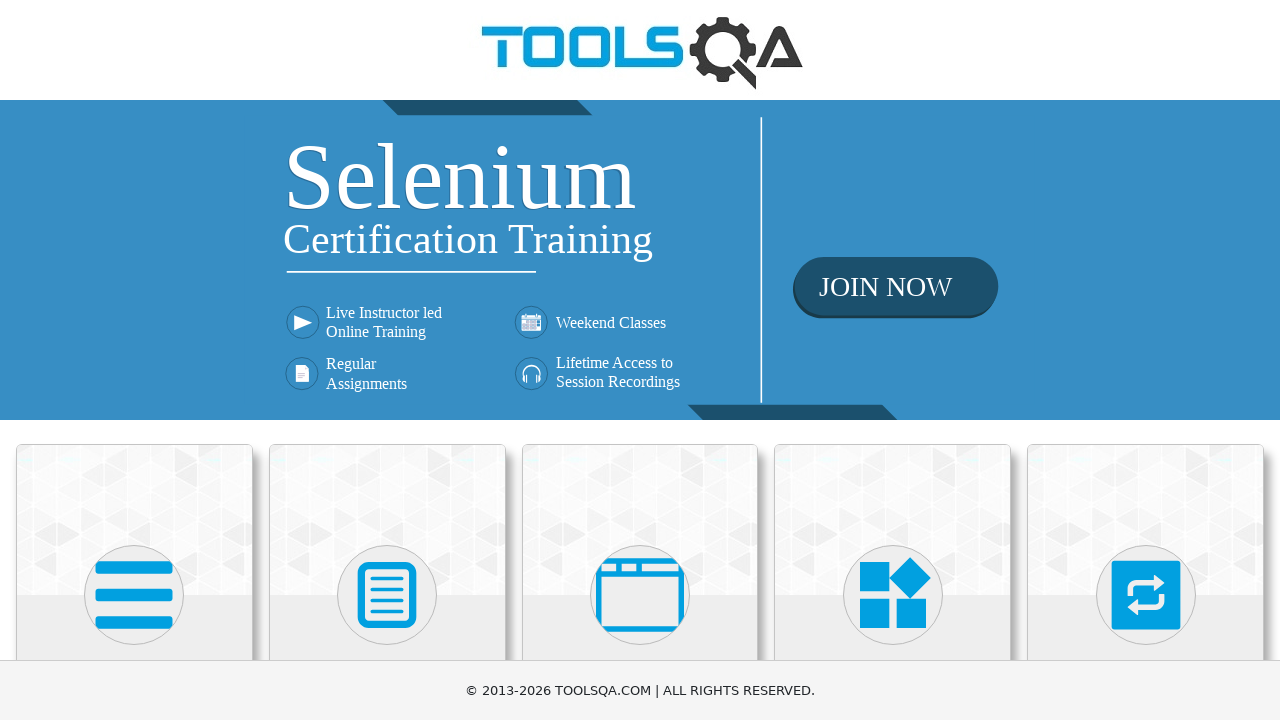

Clicked on Elements heading at (134, 360) on h5:text('Elements')
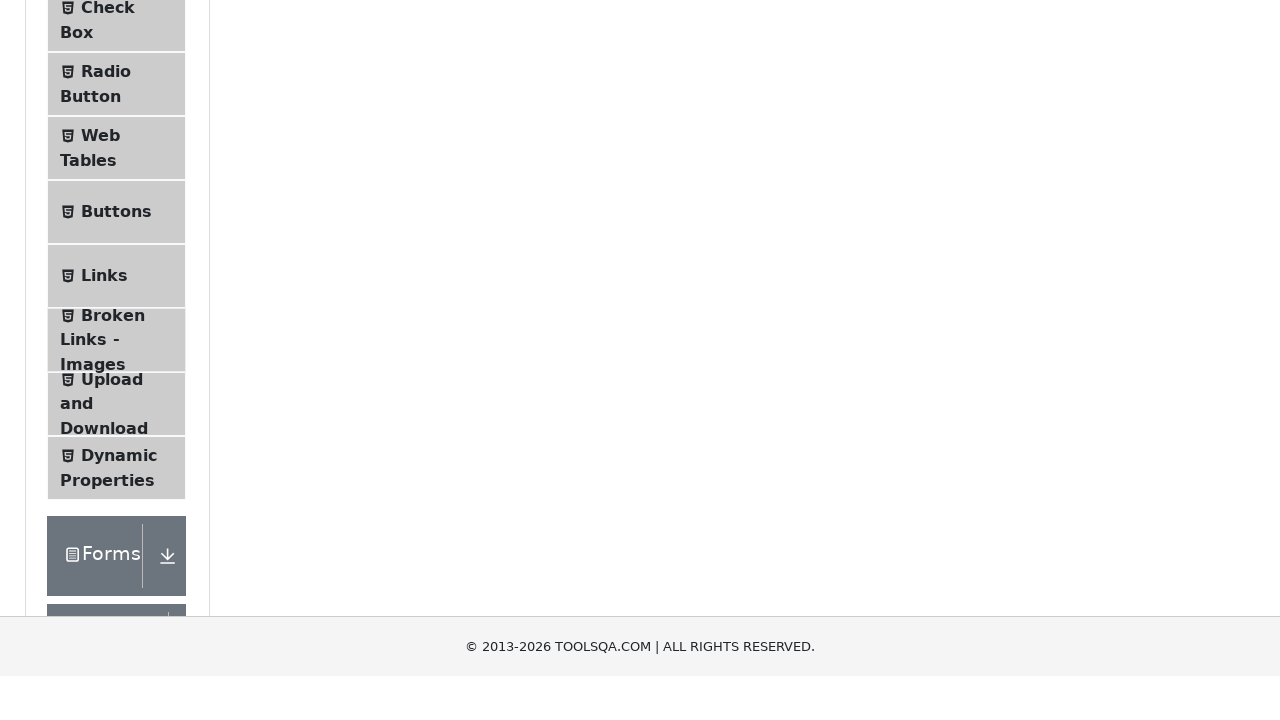

Right side advertisement element is visible
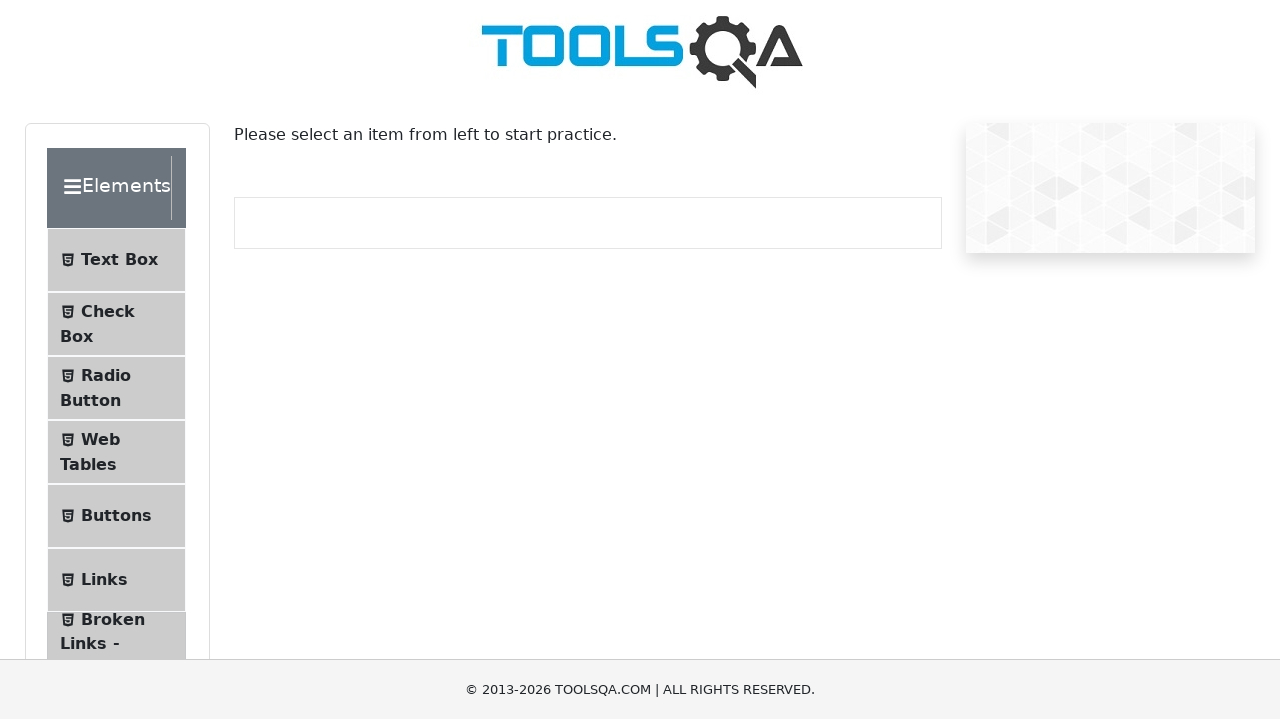

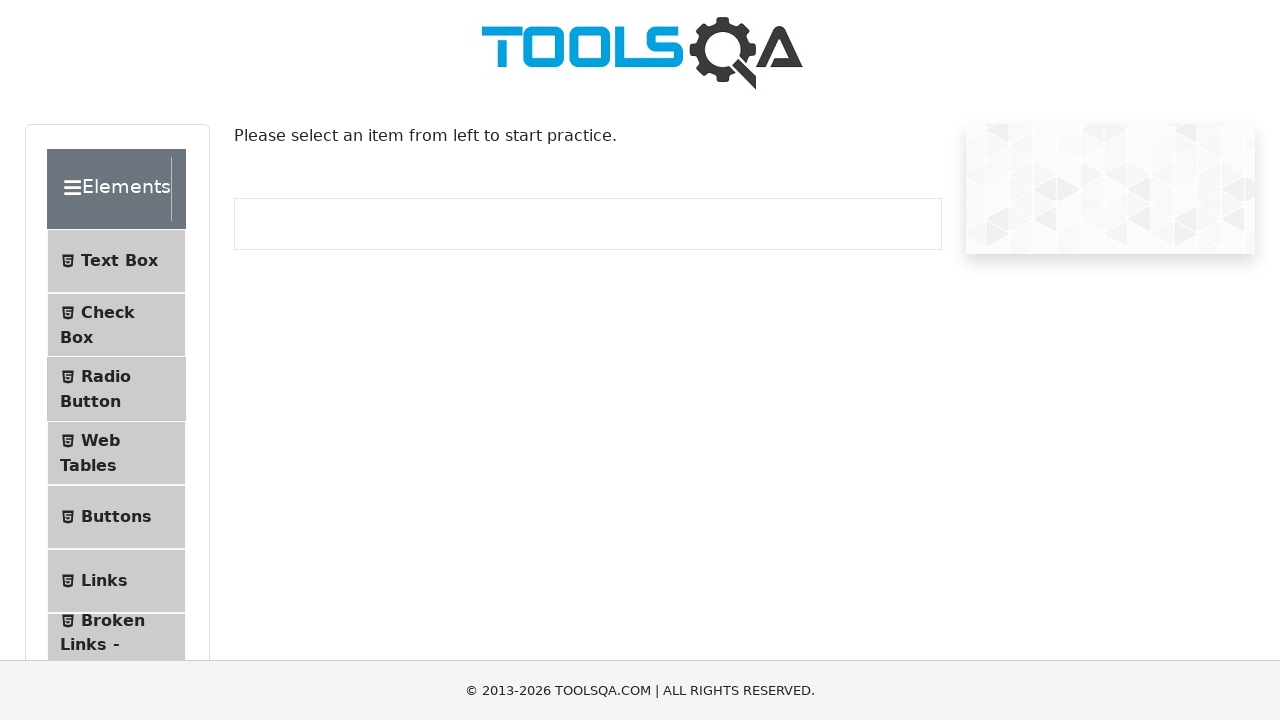